Tests a web form by entering text into a text input field using tab key navigation between inputs

Starting URL: https://www.selenium.dev/selenium/web/web-form.html

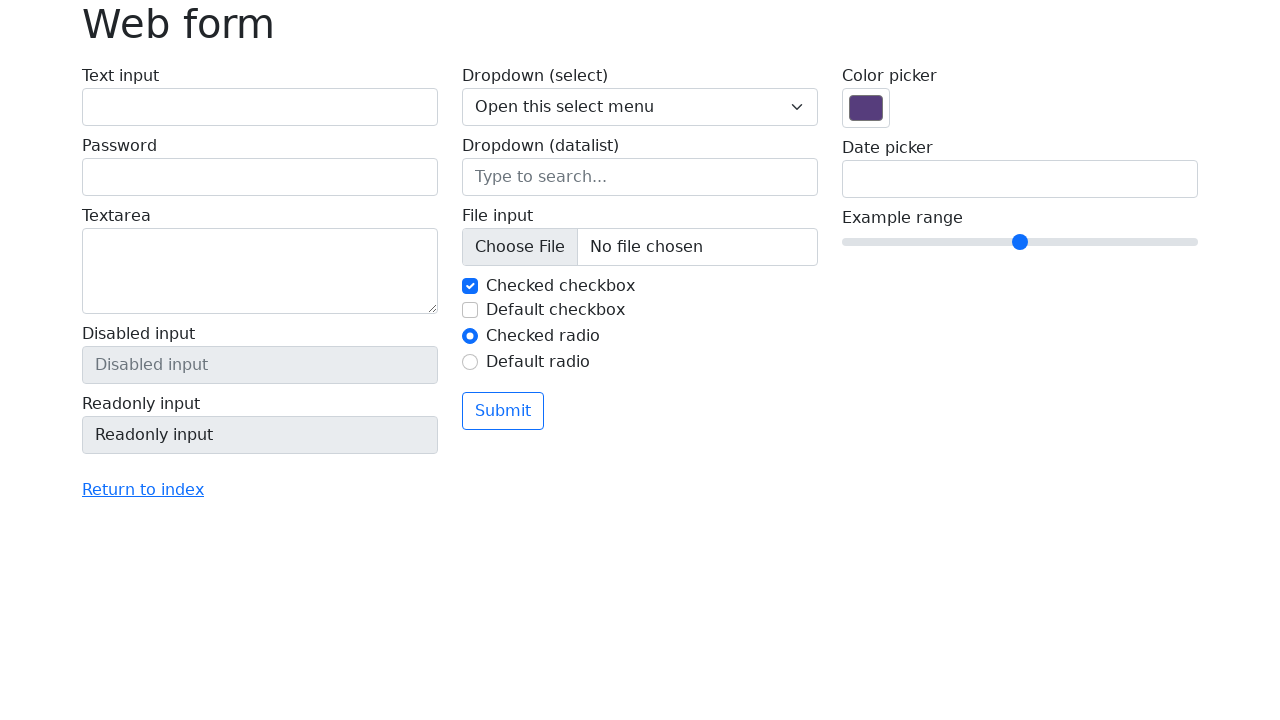

Navigated to web form page
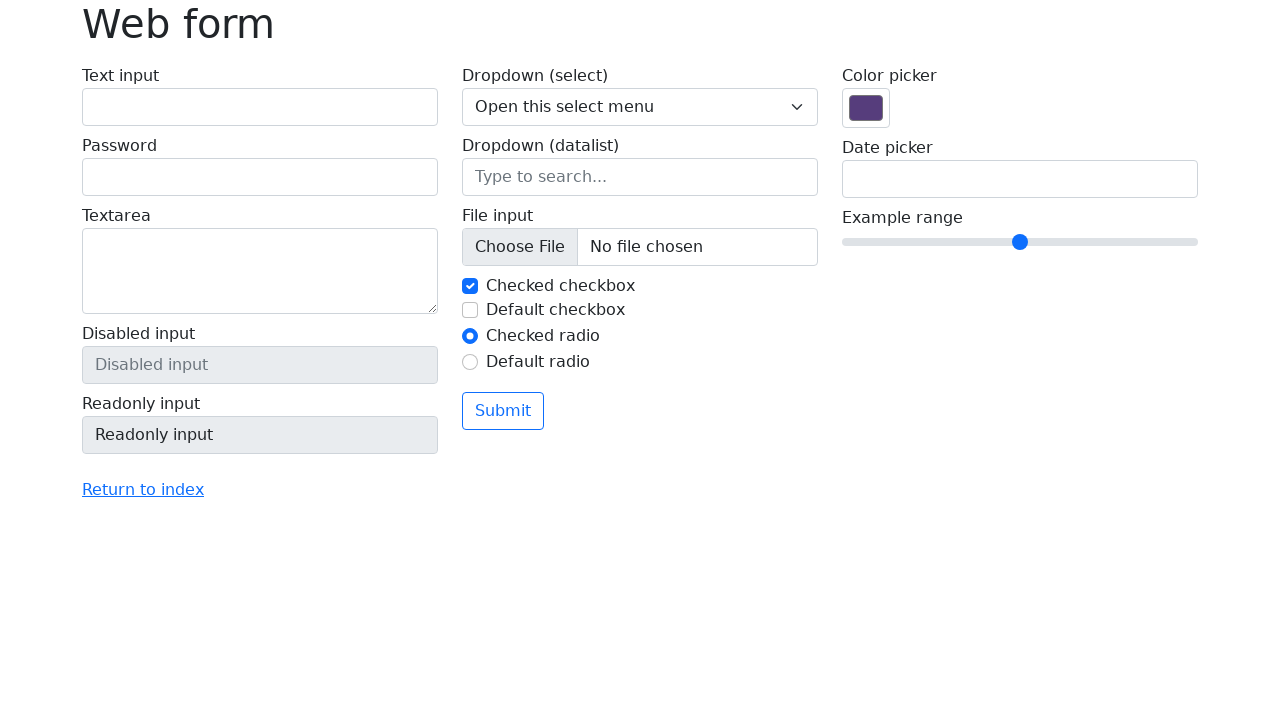

Entered 'my' into text input field
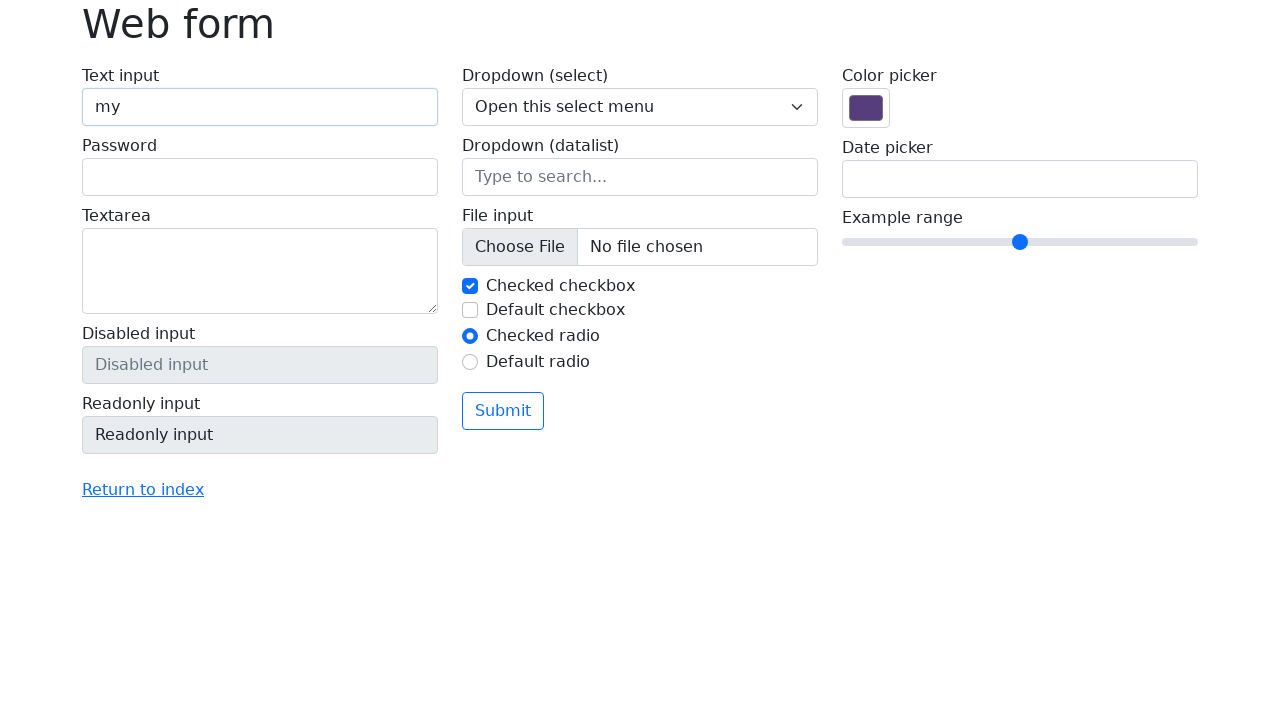

Pressed Tab key to navigate to next input
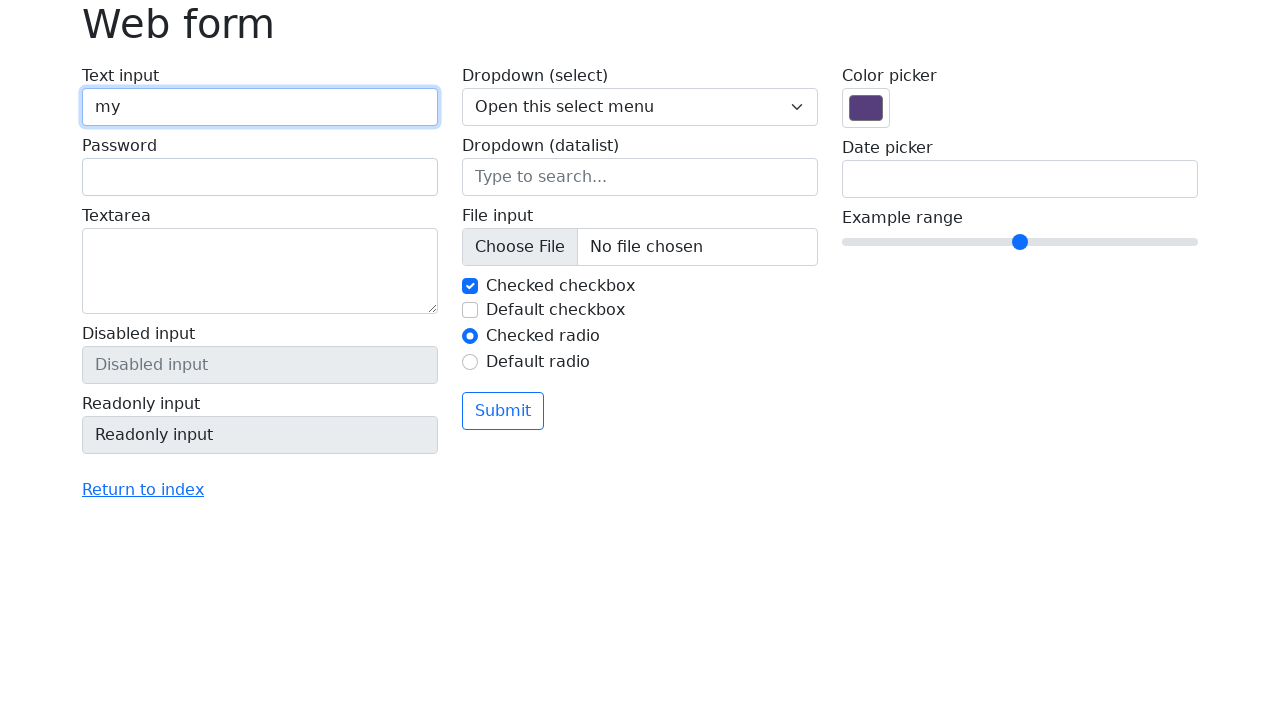

Typed 'first' into second input field
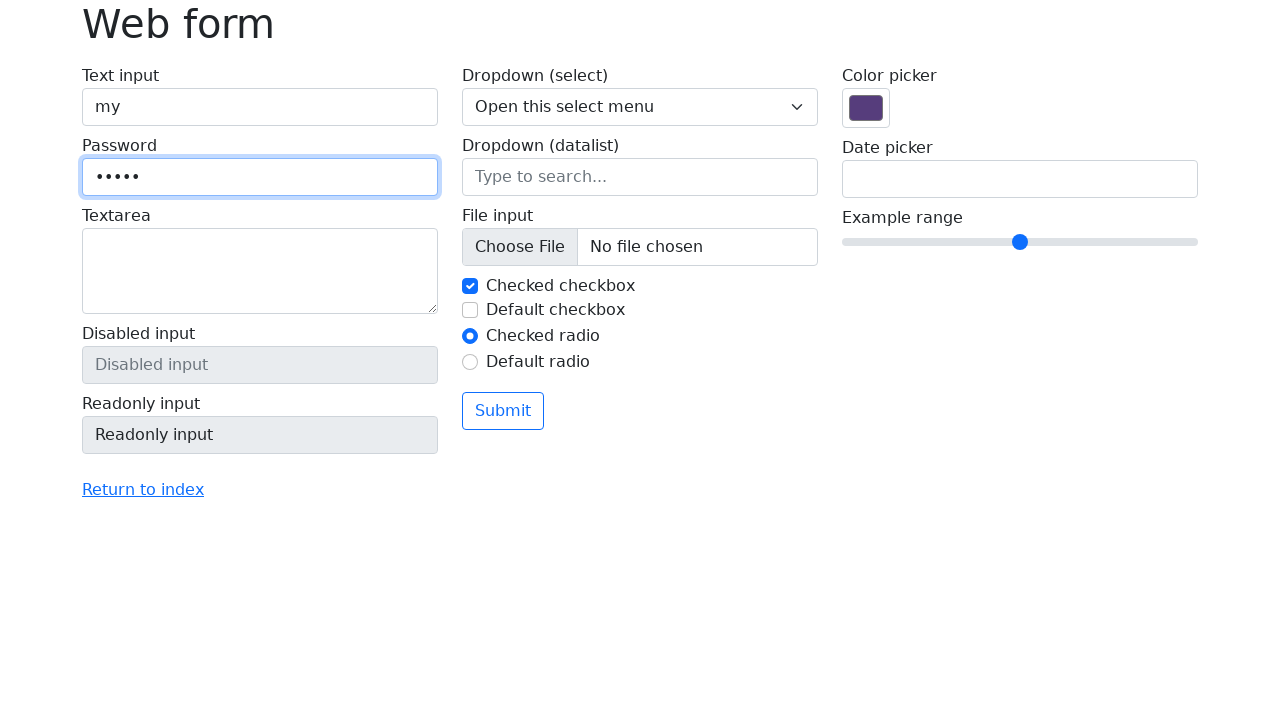

Pressed Tab key to navigate to next input
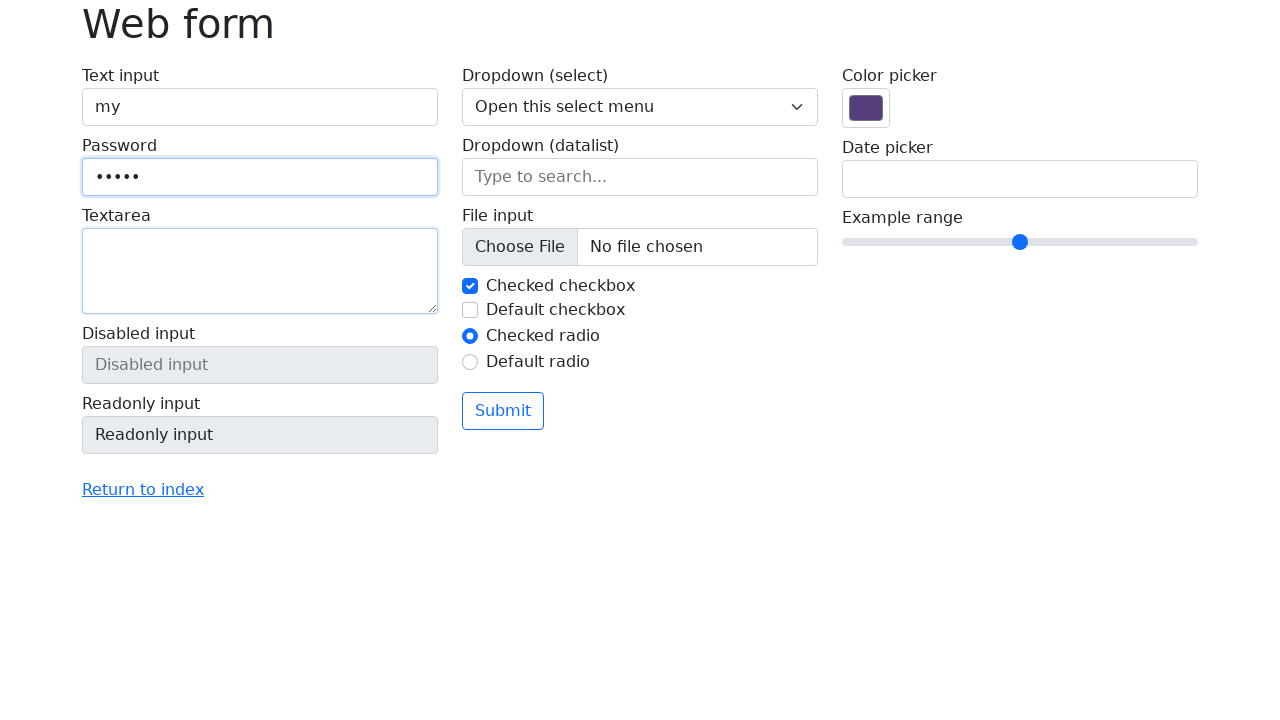

Typed 'text' into third input field
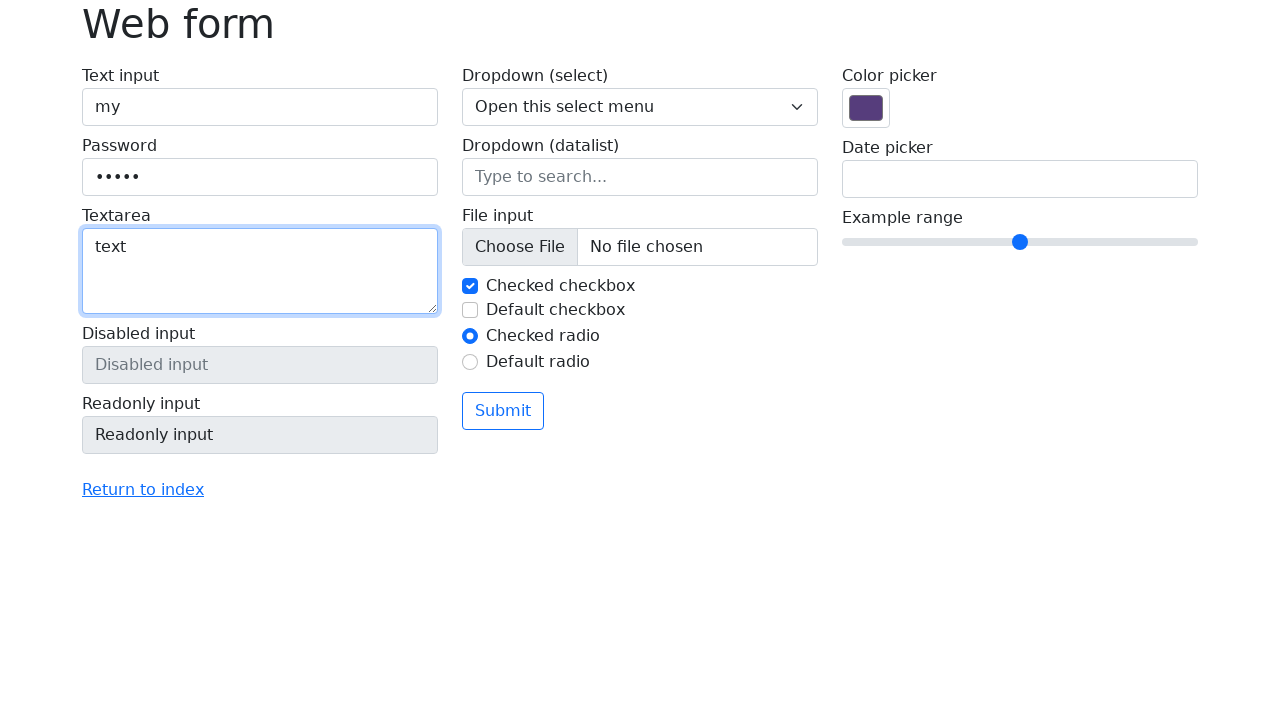

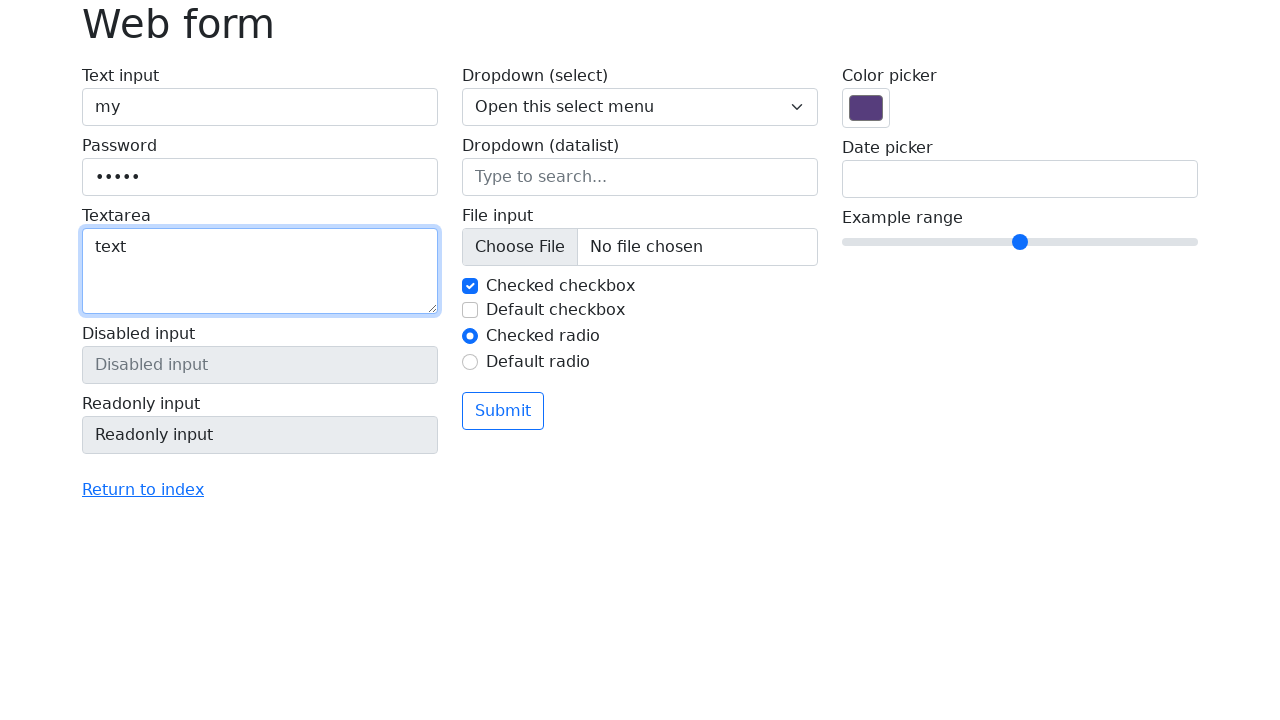